Tests tooltip display by hovering over an input field and verifying the tooltip content appears

Starting URL: https://automationfc.github.io/jquery-tooltip//

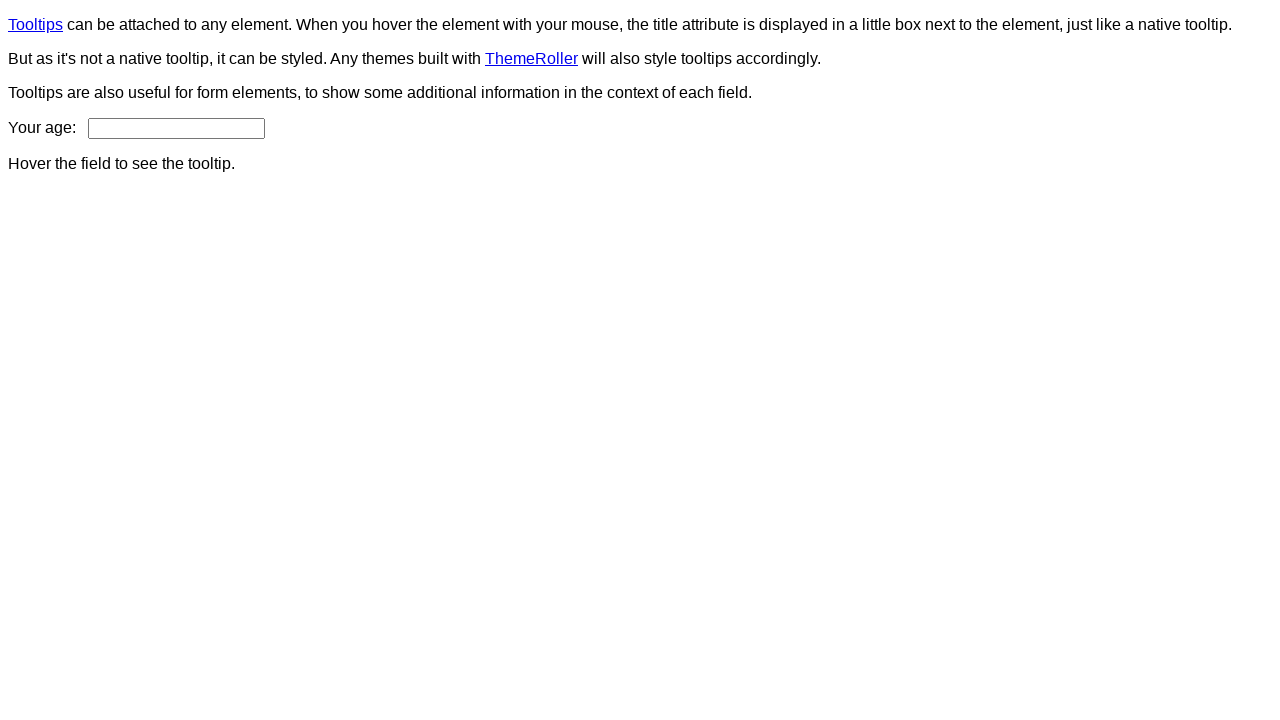

Hovered over age input field to trigger tooltip at (176, 128) on input#age
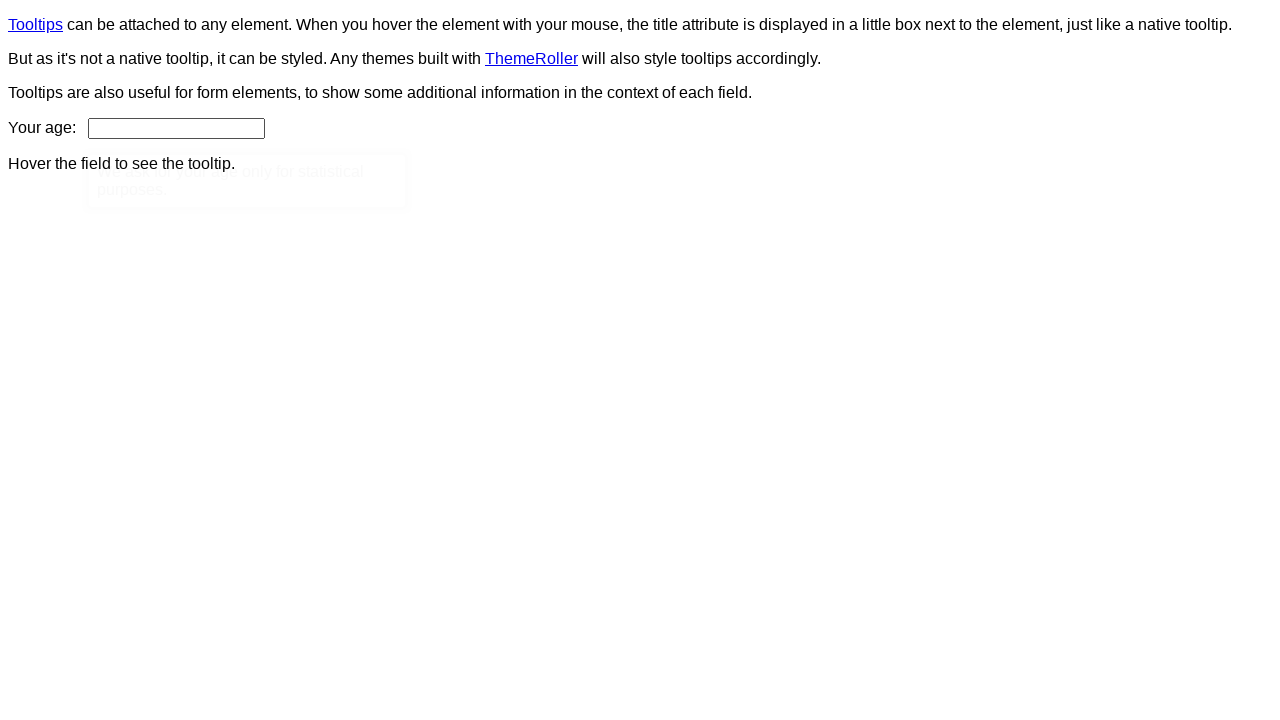

Tooltip element appeared and was visible
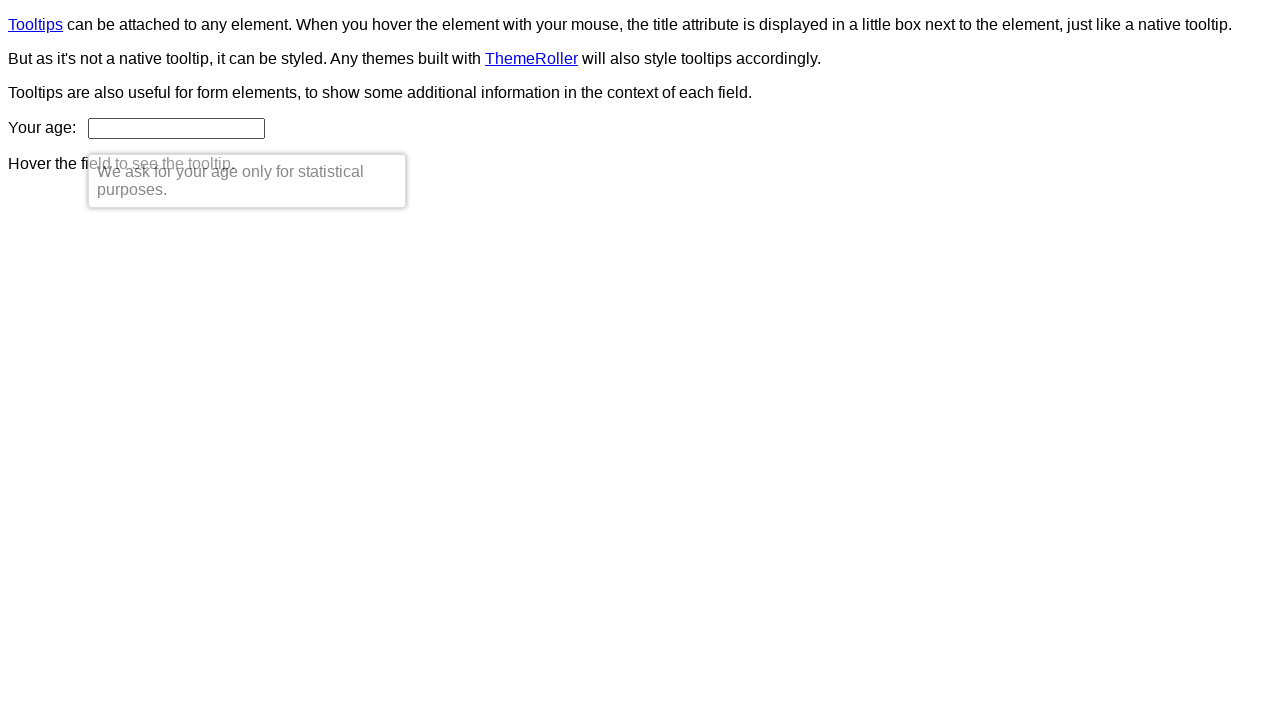

Retrieved tooltip text content
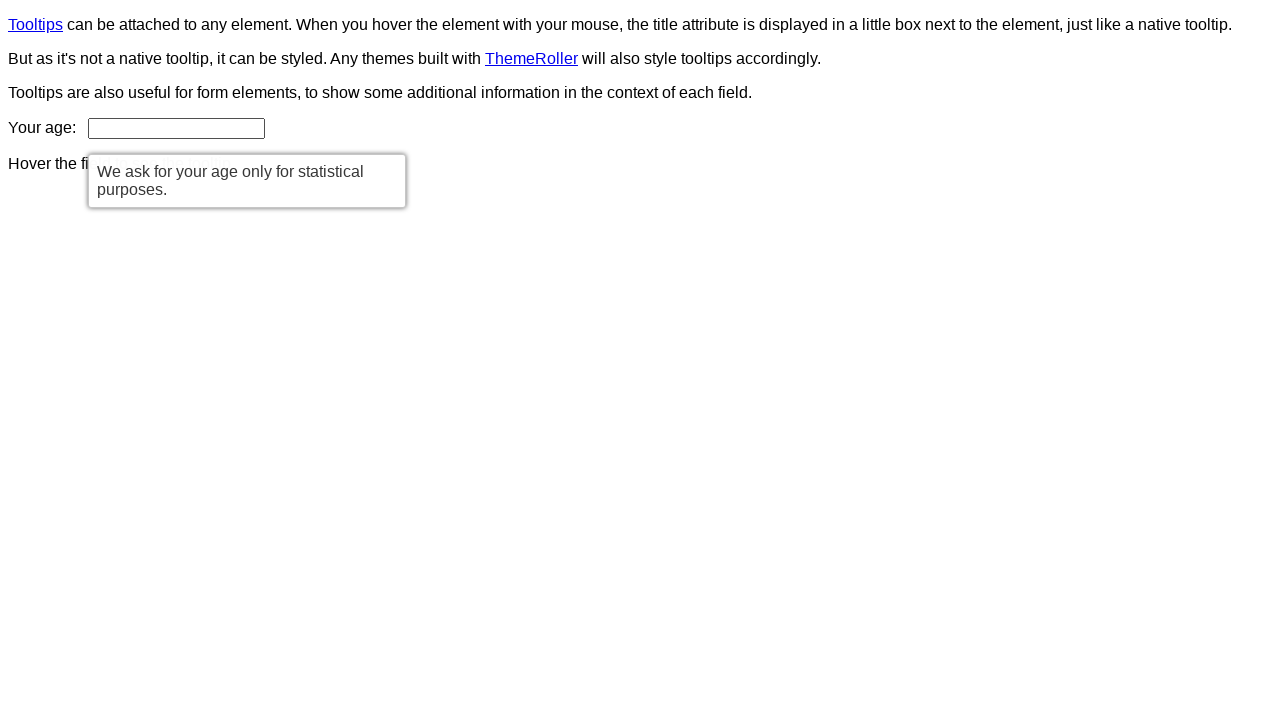

Verified tooltip content matches expected text: 'We ask for your age only for statistical purposes.'
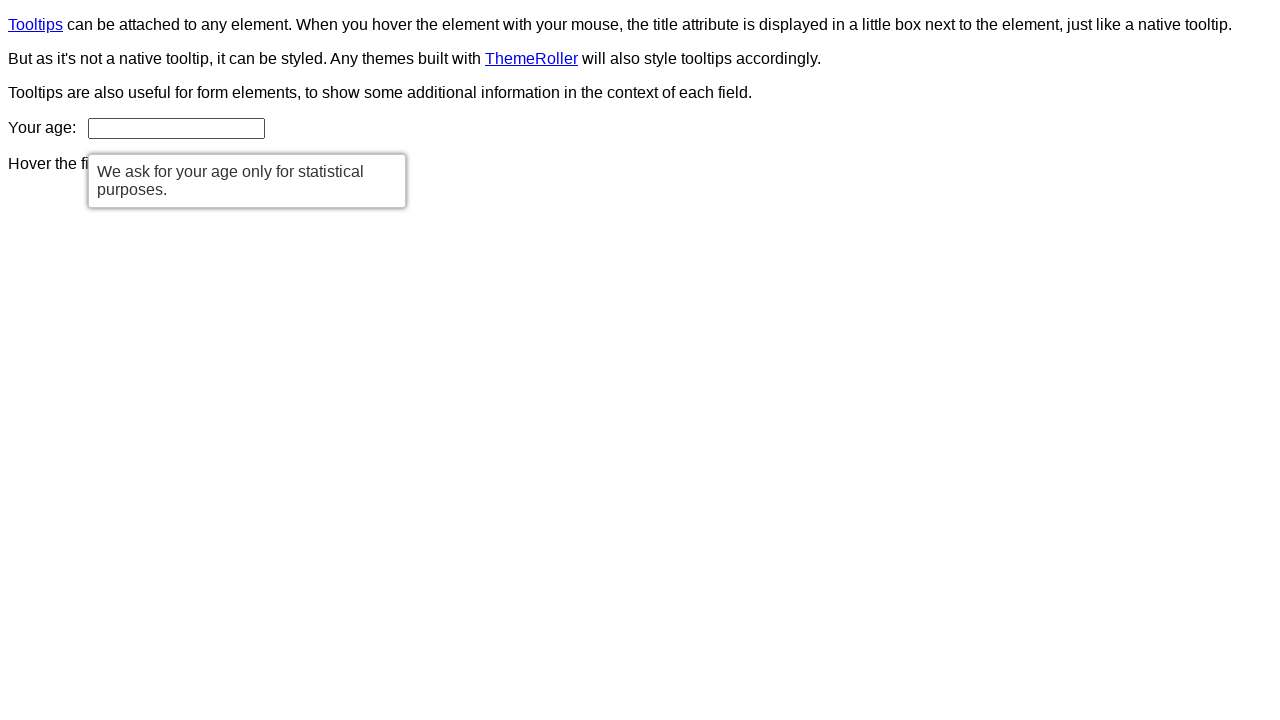

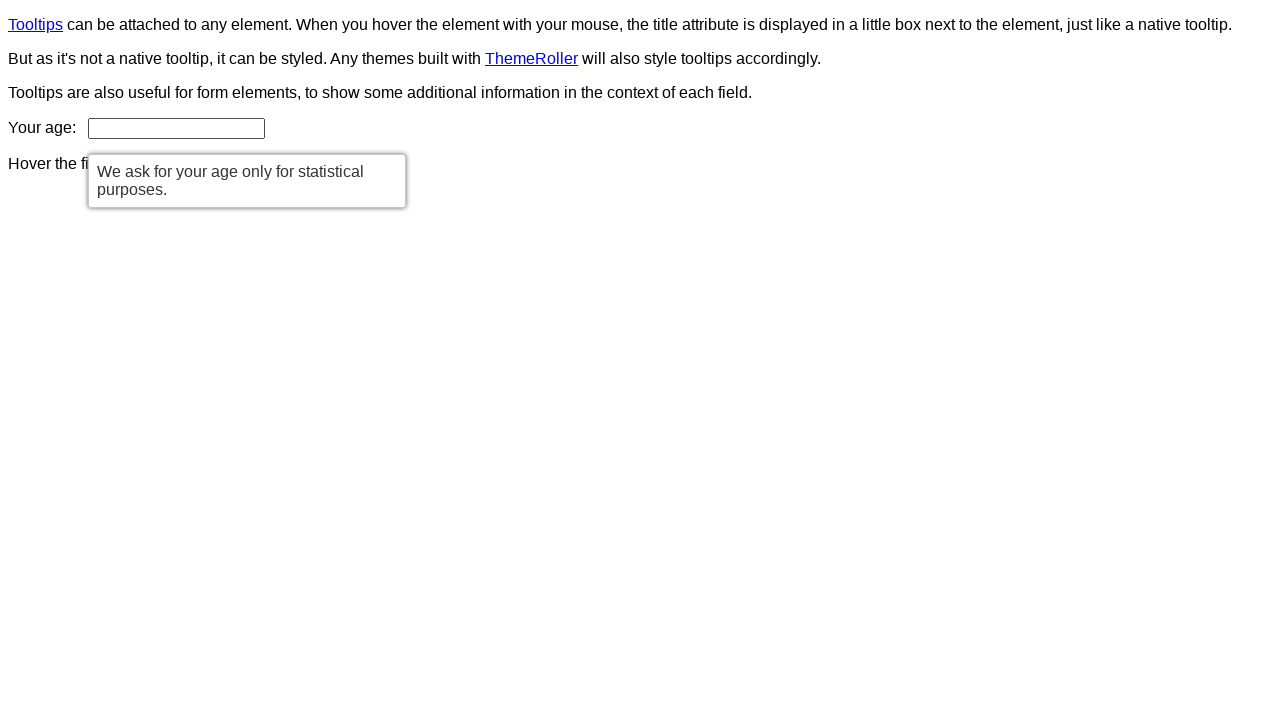